Tests the country switcher functionality by clicking to change country and selecting the Norwegian website link

Starting URL: https://www.axesslogistics.se/

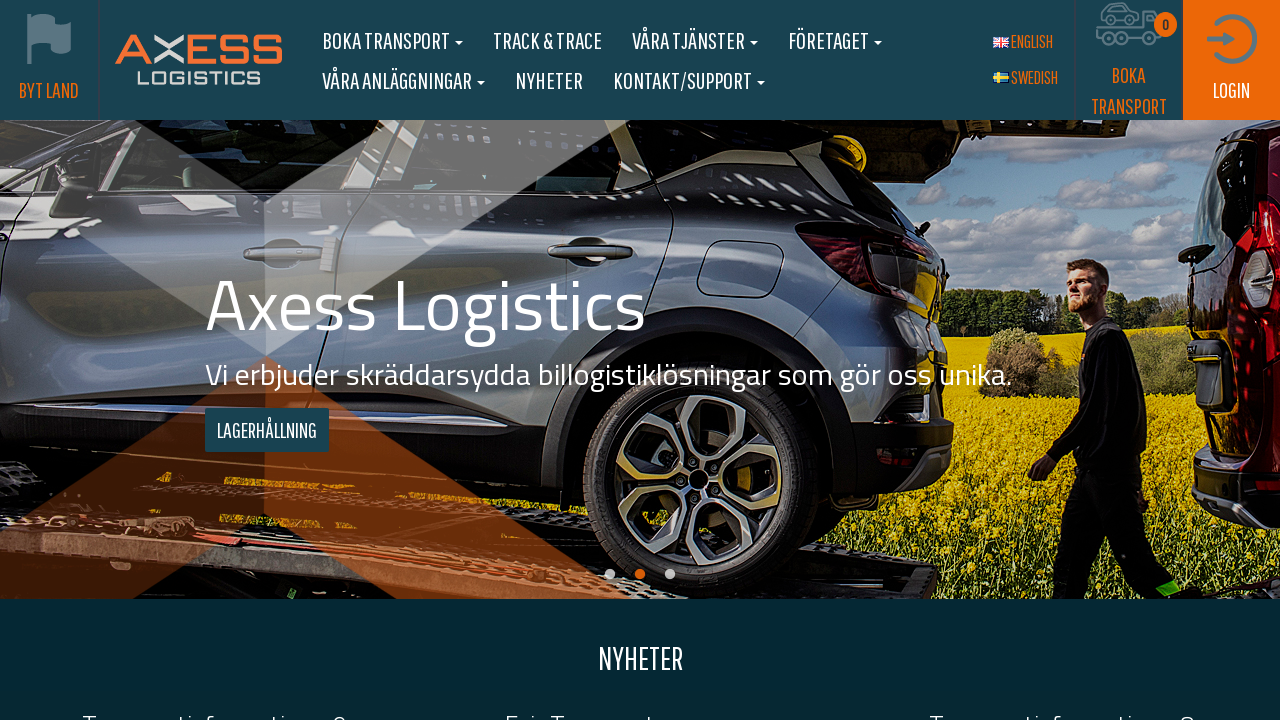

Clicked on 'BYT LAND' (Change Country) option to open country switcher at (49, 90) on xpath=//section[contains(@class,'section_1457')]//p[@class='flag-blue-text'][nor
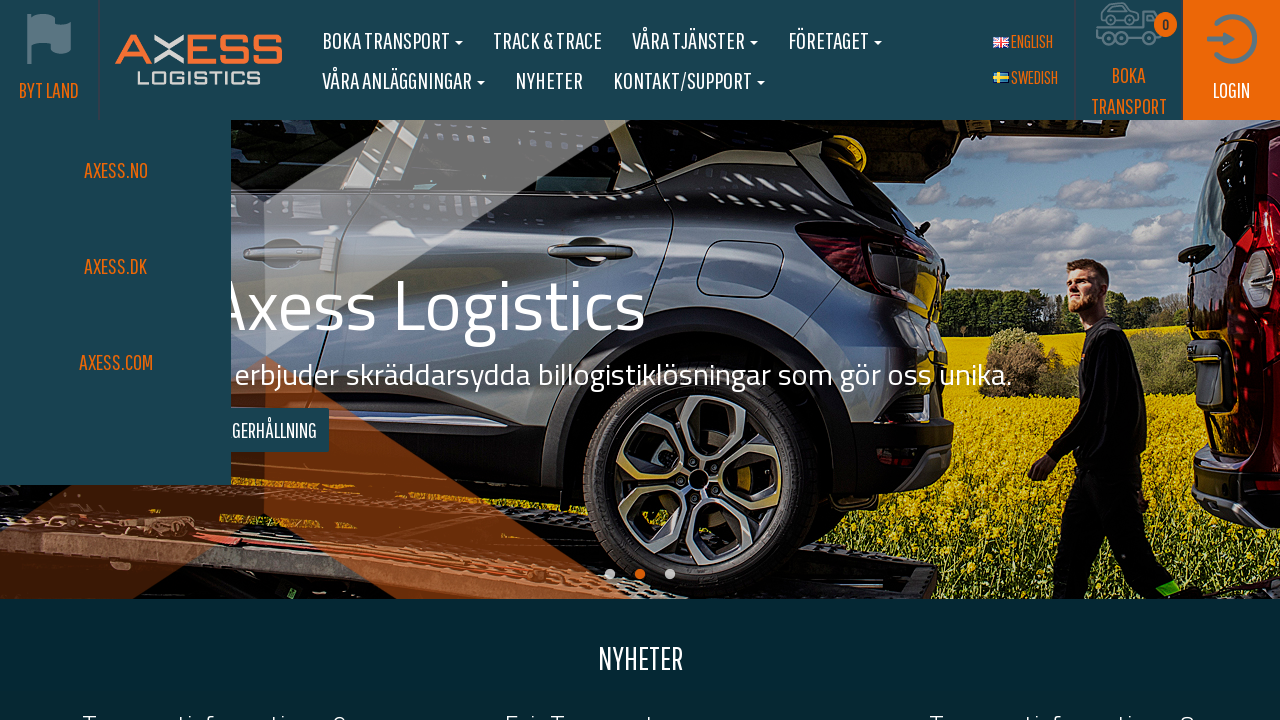

Clicked on Norwegian website link 'AXESS.NO' at (116, 220) on text=AXESS.NO
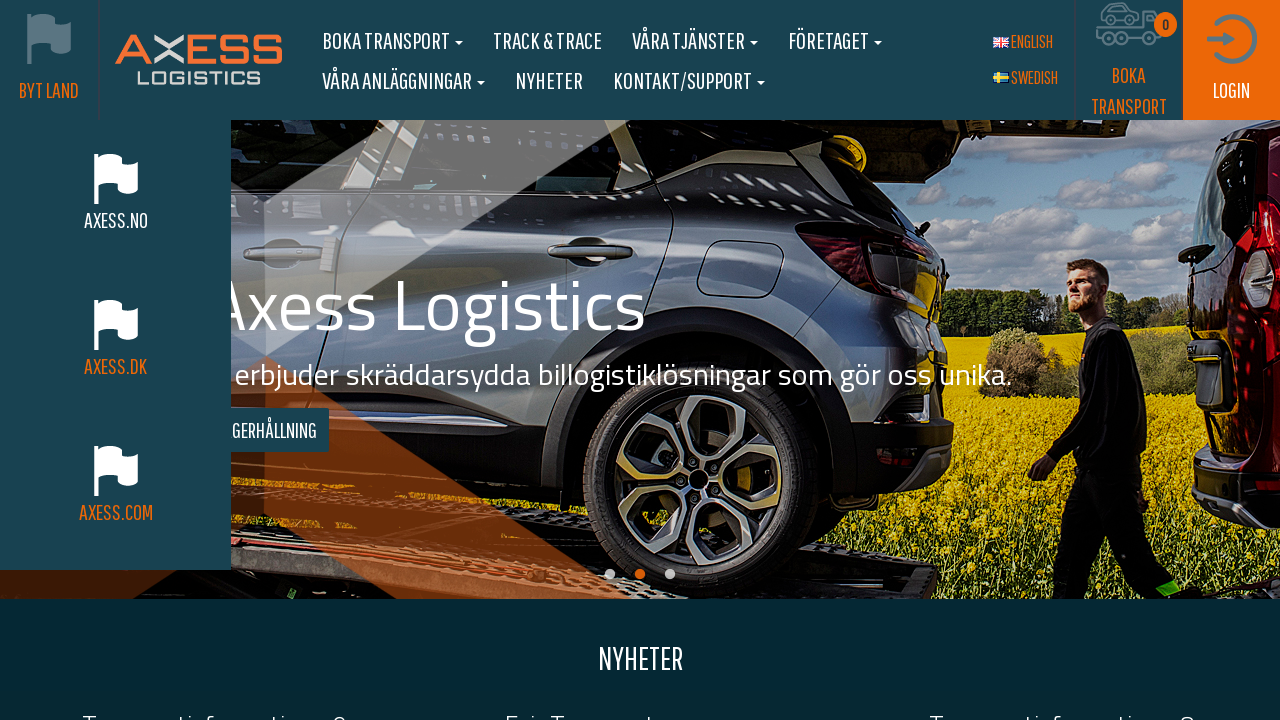

New page opened after clicking Norwegian website link
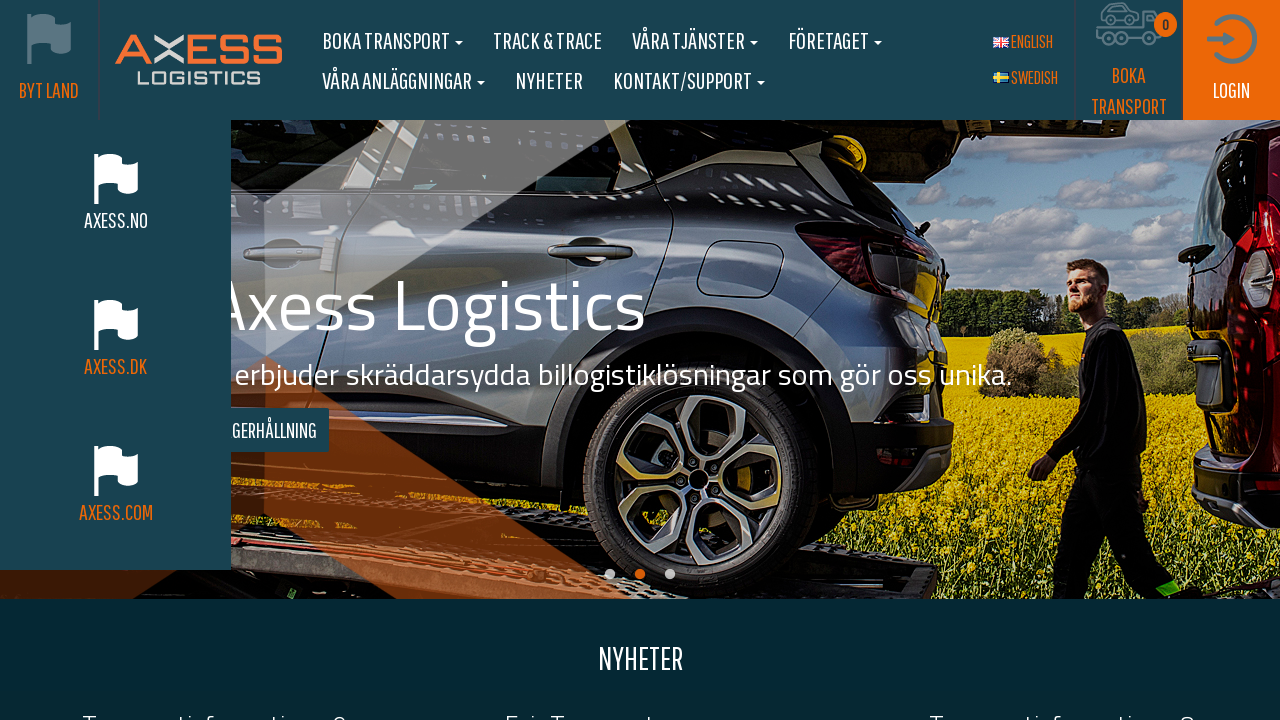

Norwegian website loaded successfully
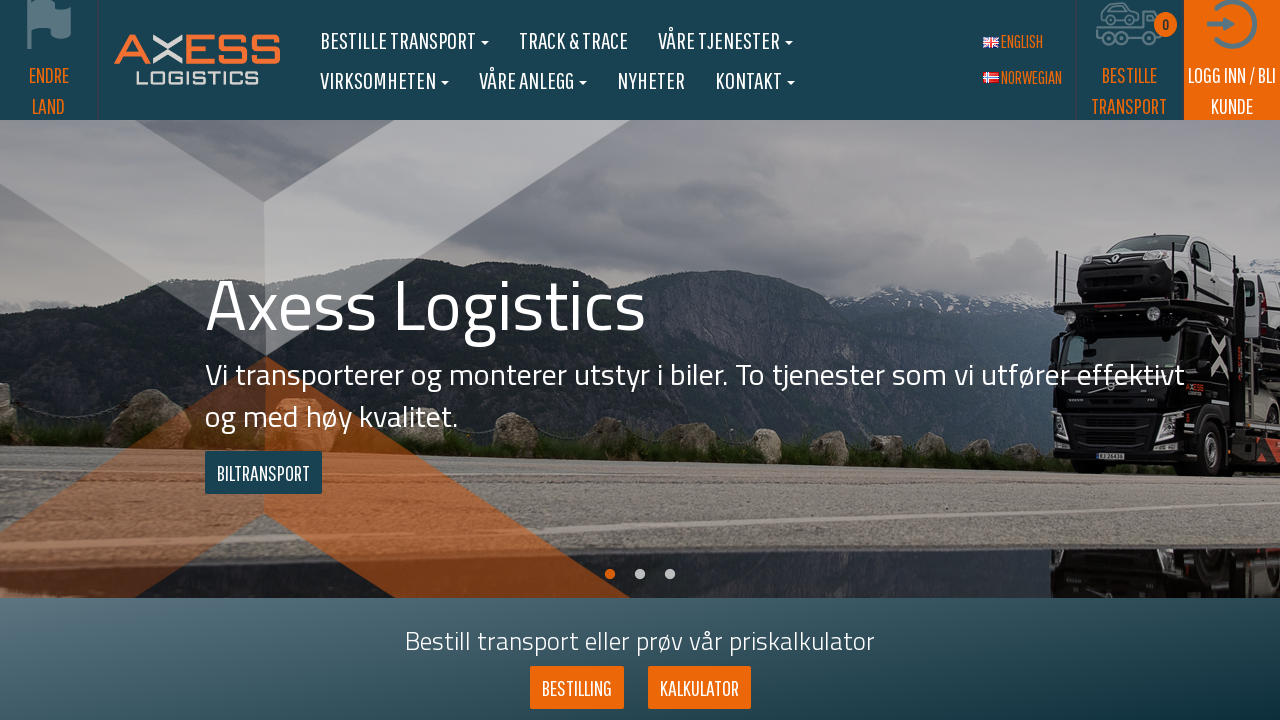

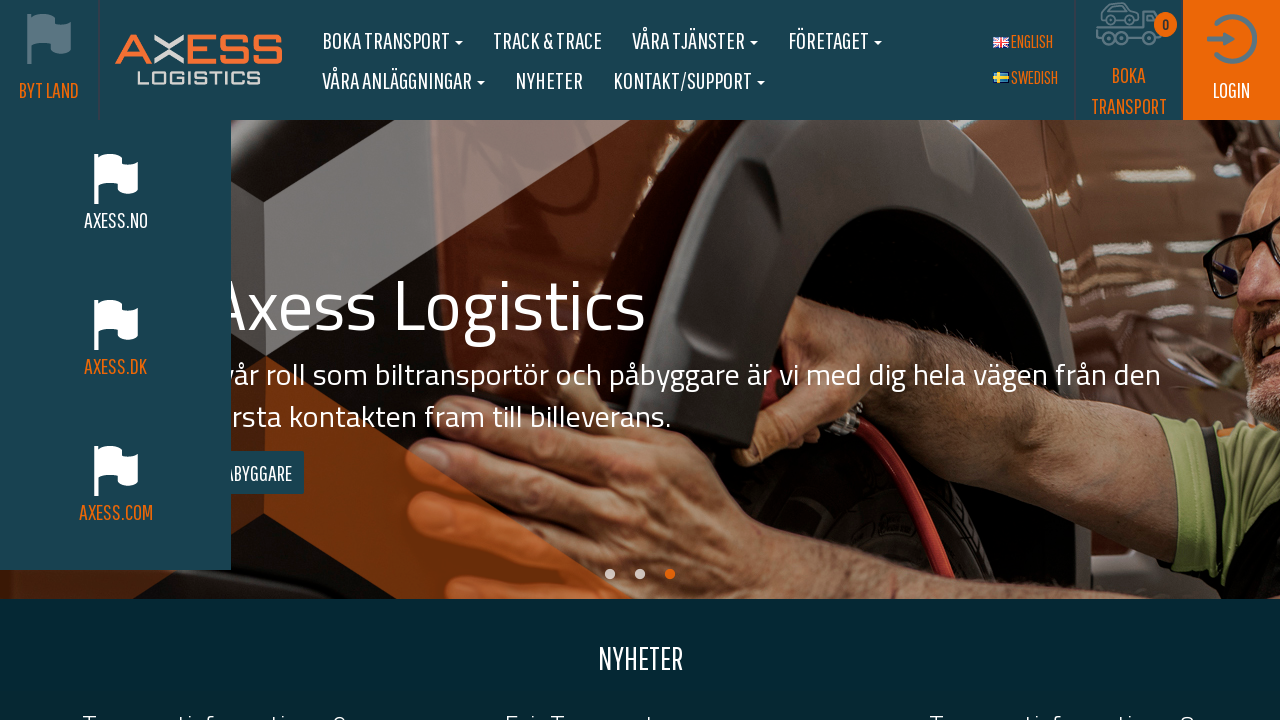